Tests a multi-window interaction where clicking an image opens a new window, then performs a calculation based on a value from the new page and submits the result

Starting URL: http://suninjuly.github.io/redirect_accept.html

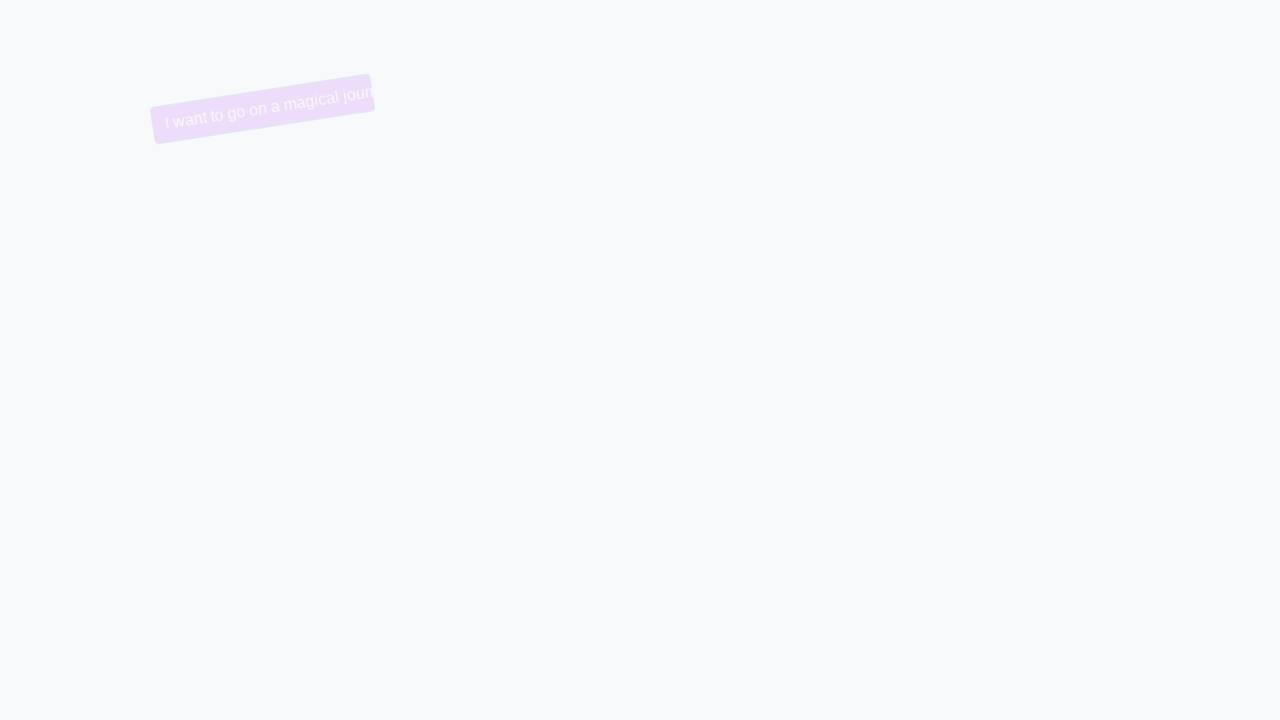

Clicked trollface image to open new window at (240, 109) on .trollface
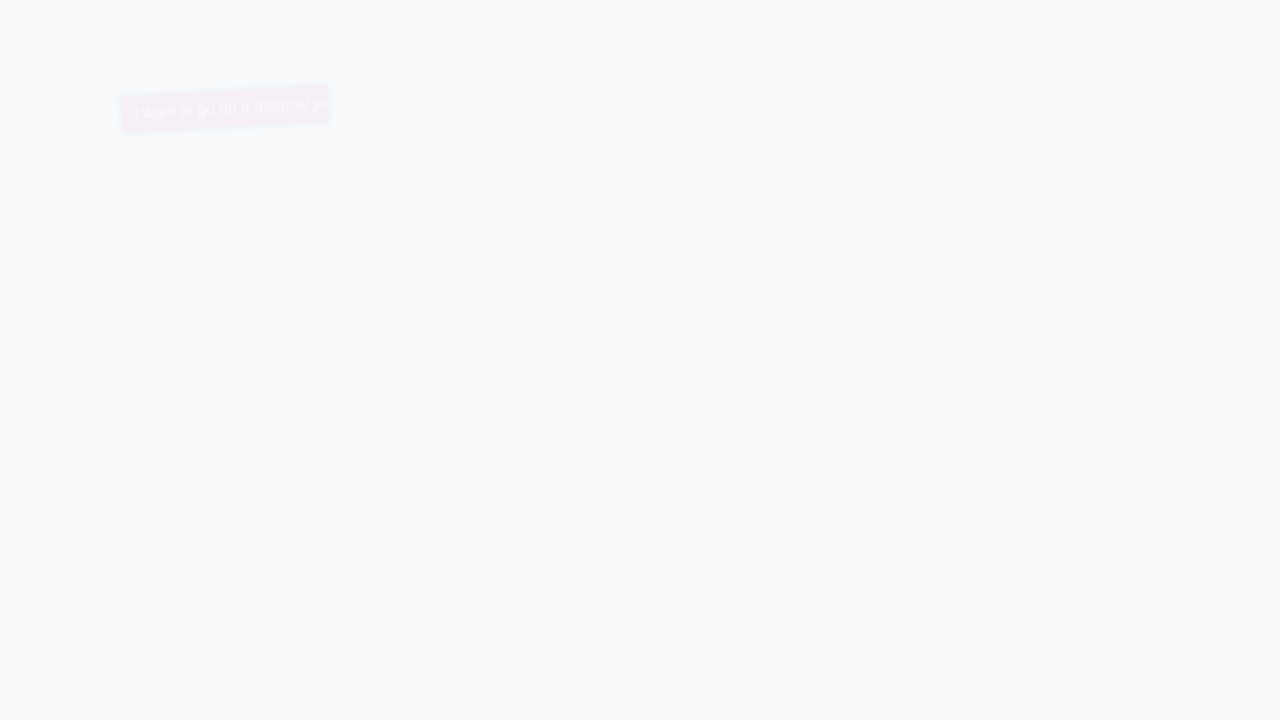

New page loaded and ready
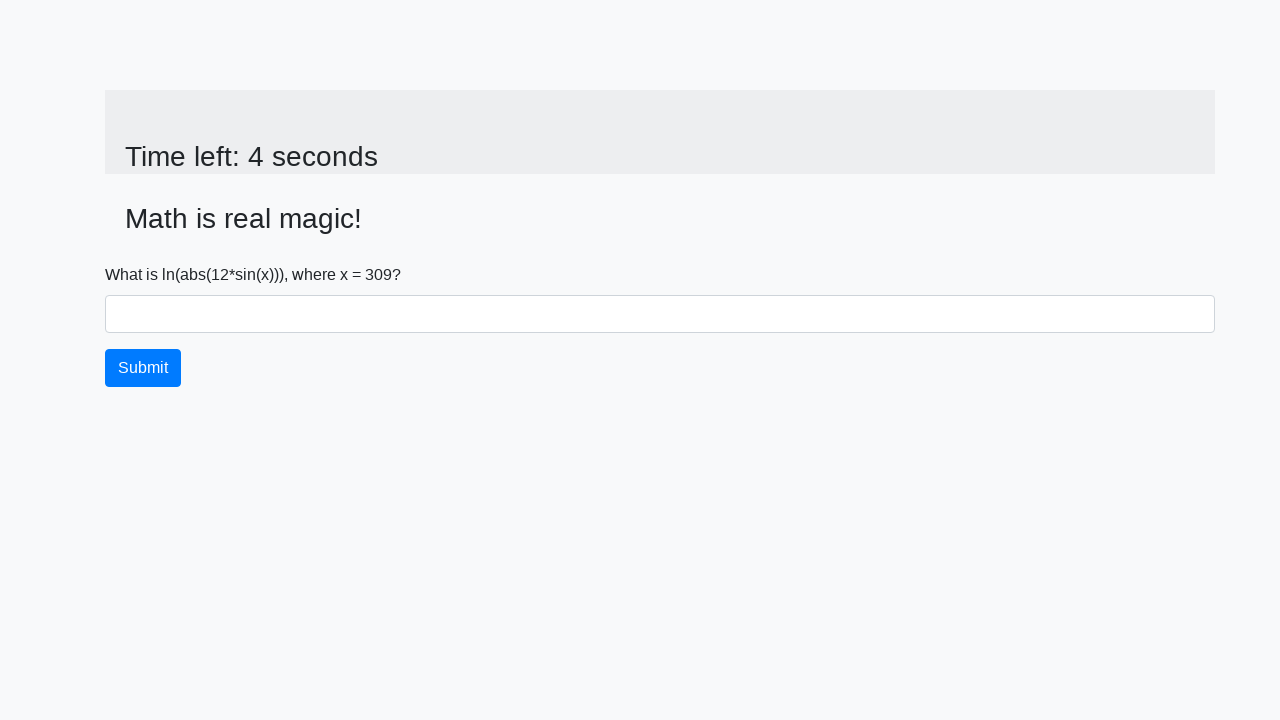

Retrieved input value from new page: 309
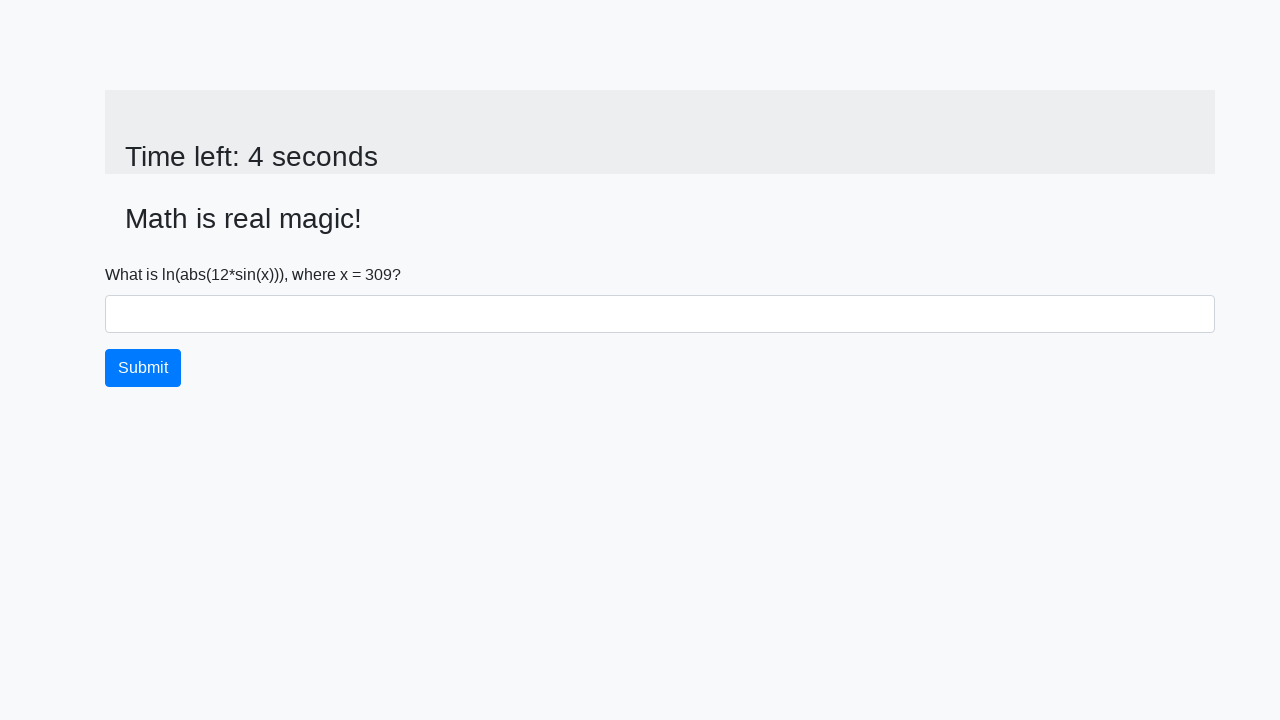

Calculated answer using formula: 2.381545661479836
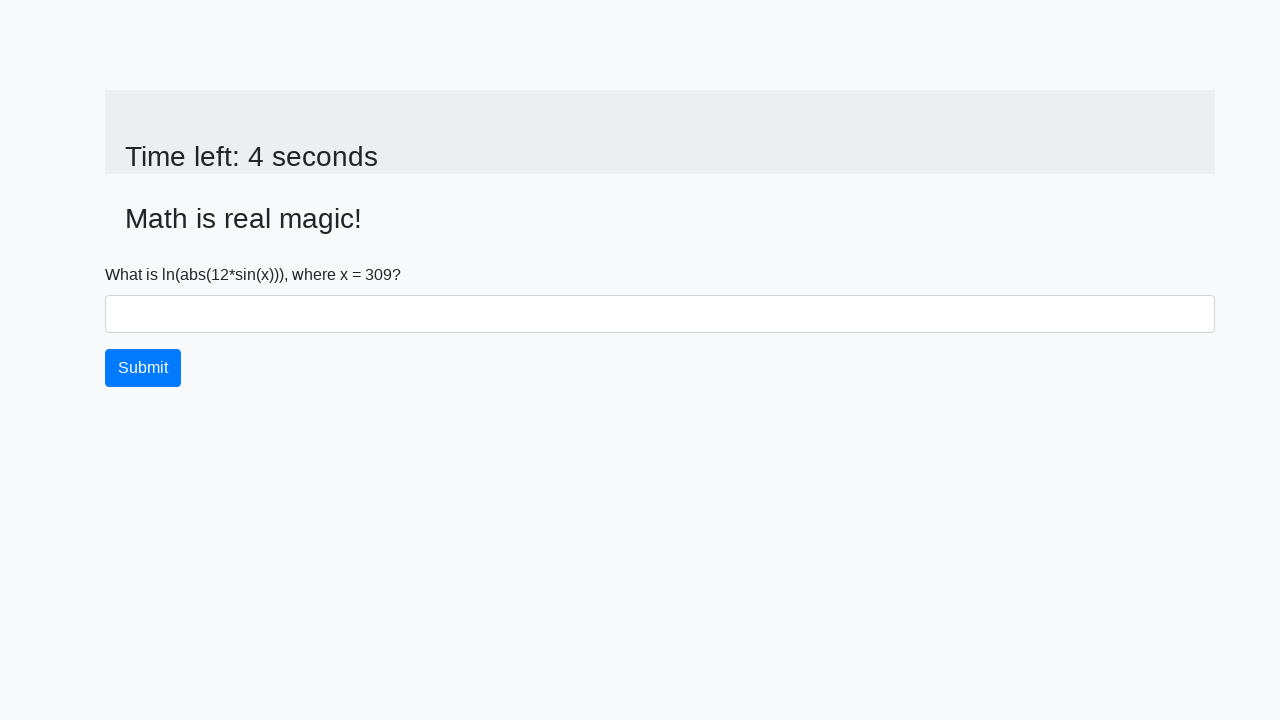

Filled answer field with calculated value: 2.381545661479836 on #answer
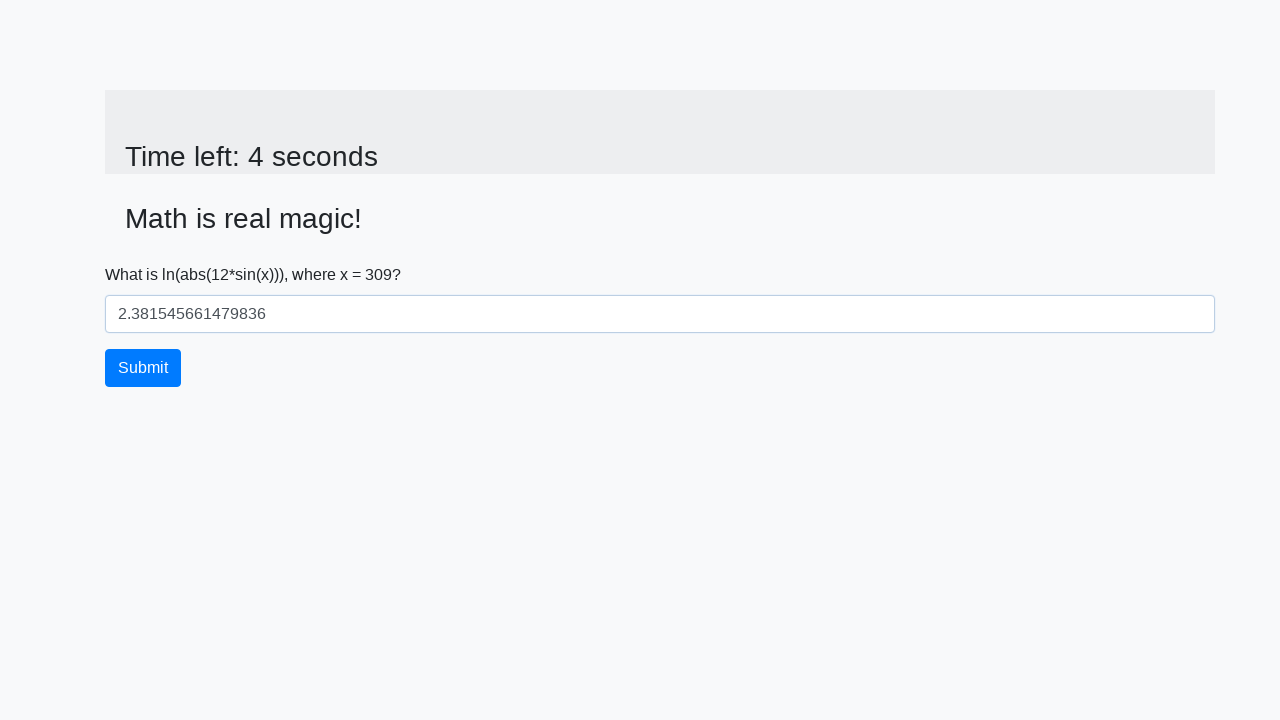

Clicked submit button to complete the test at (143, 368) on button[type='submit']
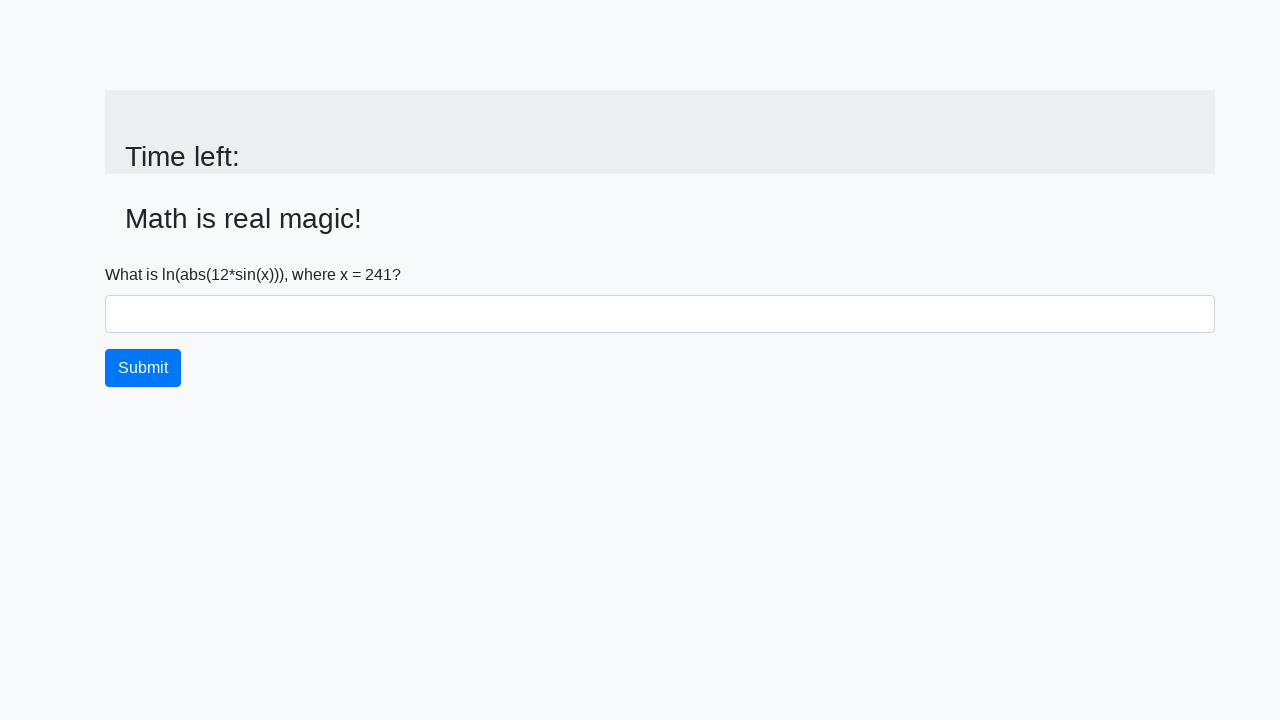

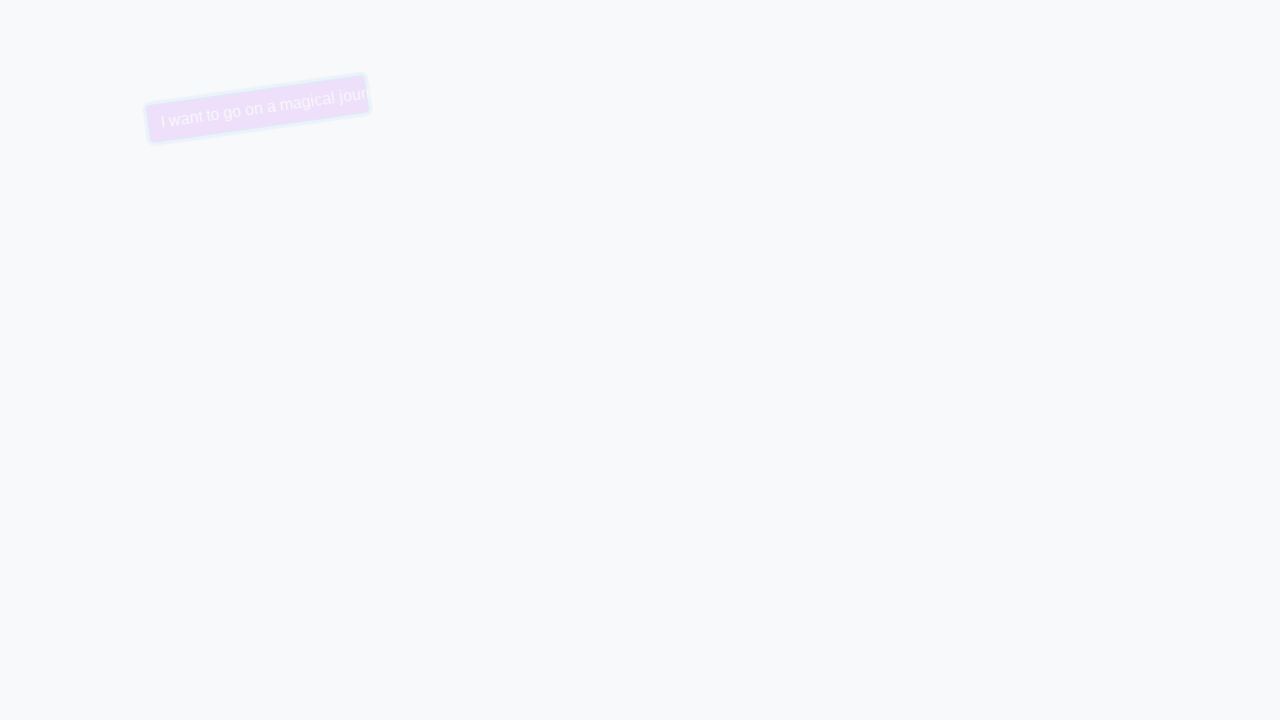